Tests the species search functionality on the Estonian environmental information portal by entering a species name and submitting the search form, then verifying search results appear.

Starting URL: https://infoleht.keskkonnainfo.ee/artikkel/1389049207

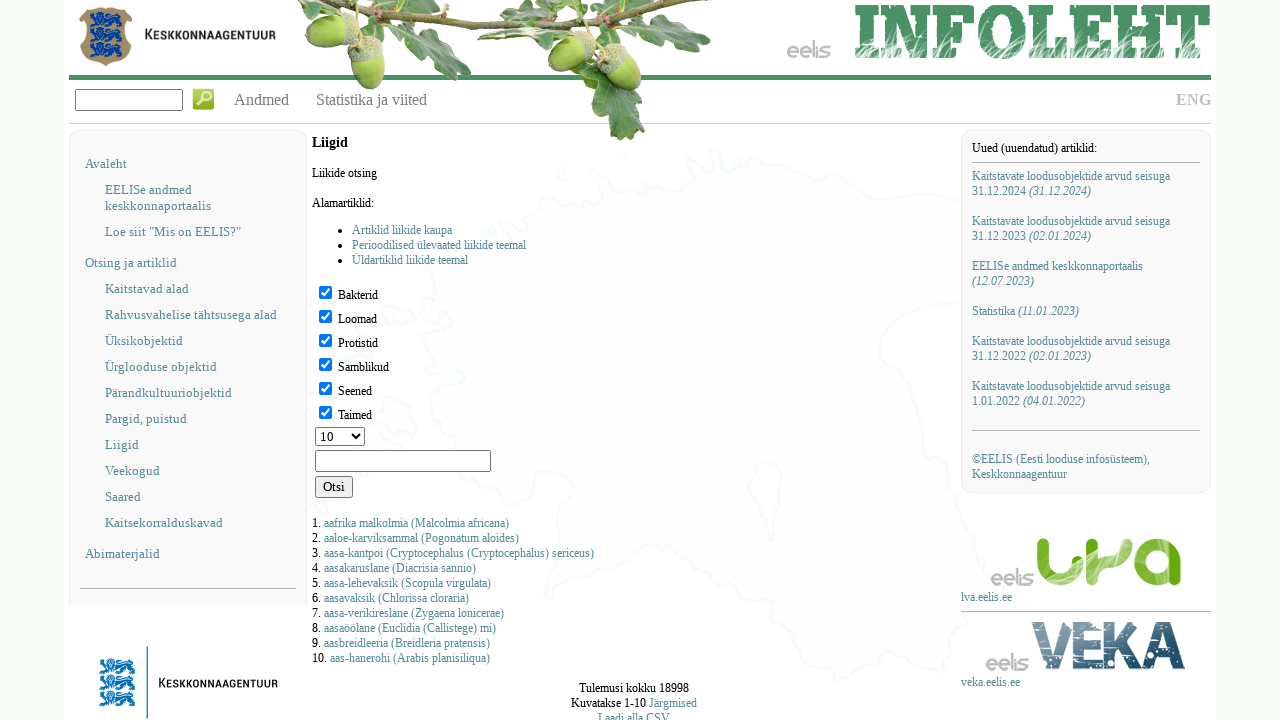

Waited for search field to be present
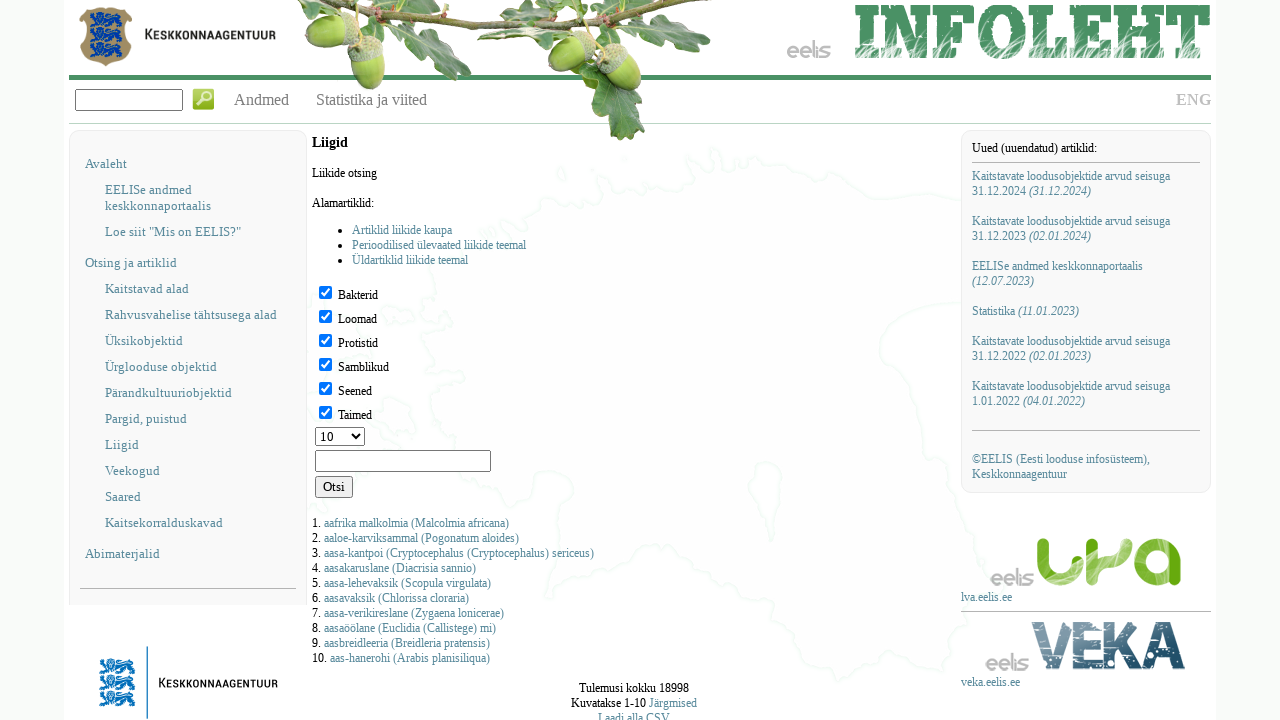

Filled search field with 'Pruunkaru (Ursus arctos)' on #otsi_nimi
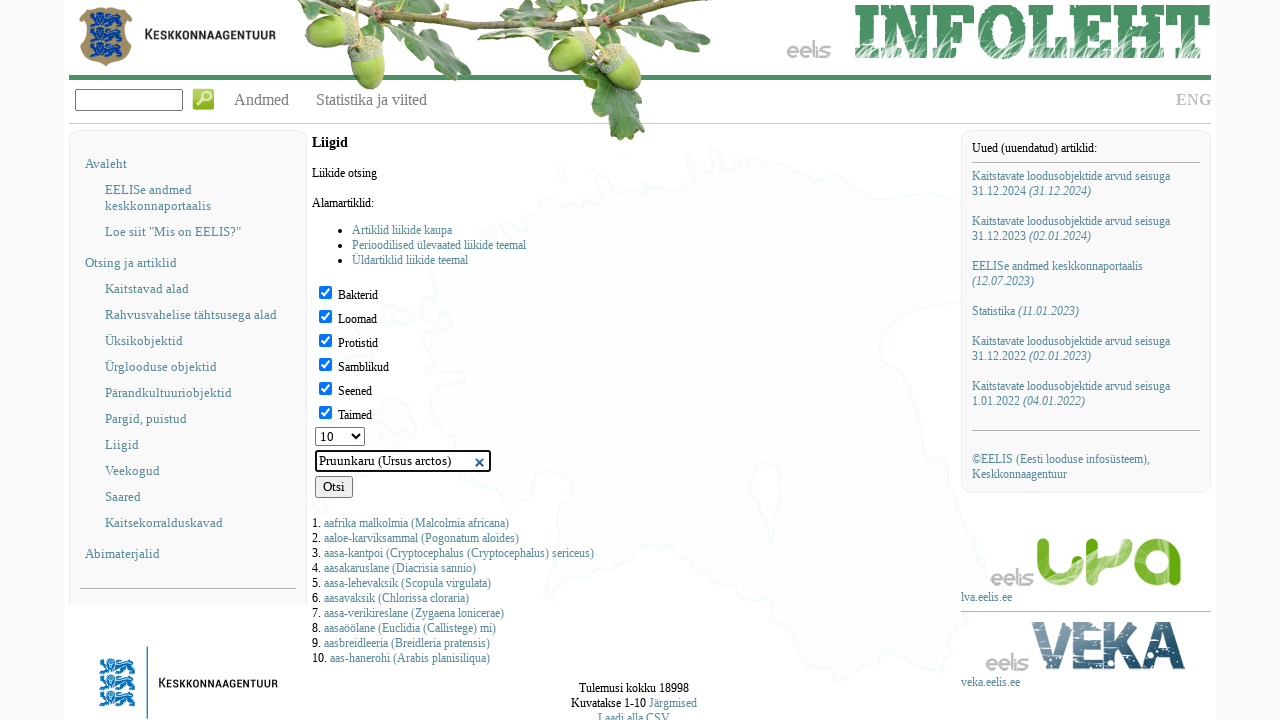

Clicked search button to submit species search at (334, 487) on input[type='submit'][form='sObjSearchFormId']
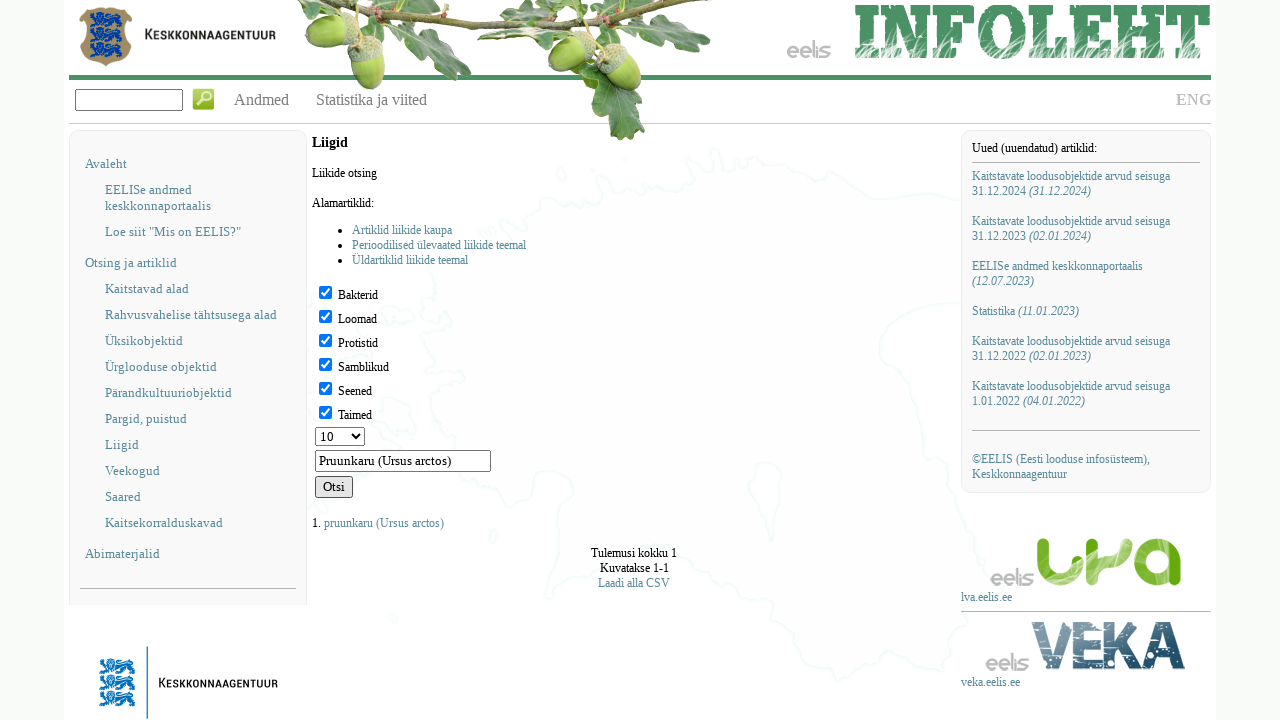

Search results loaded with species links
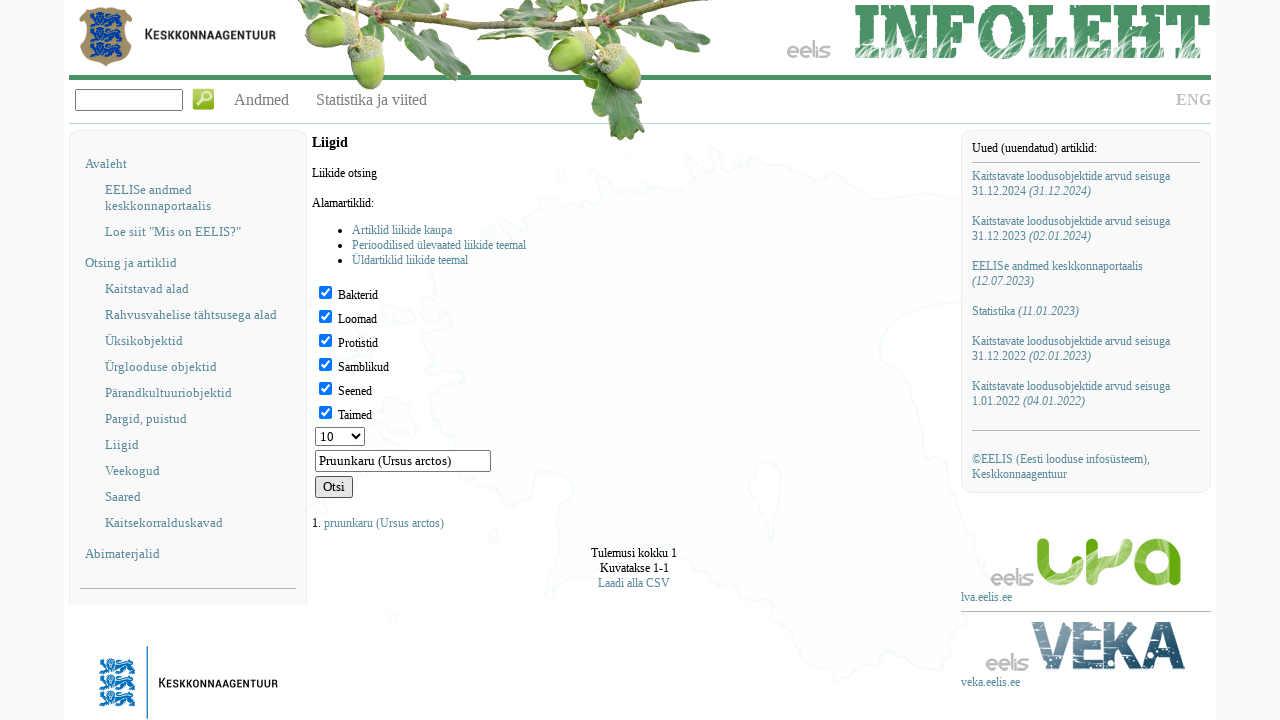

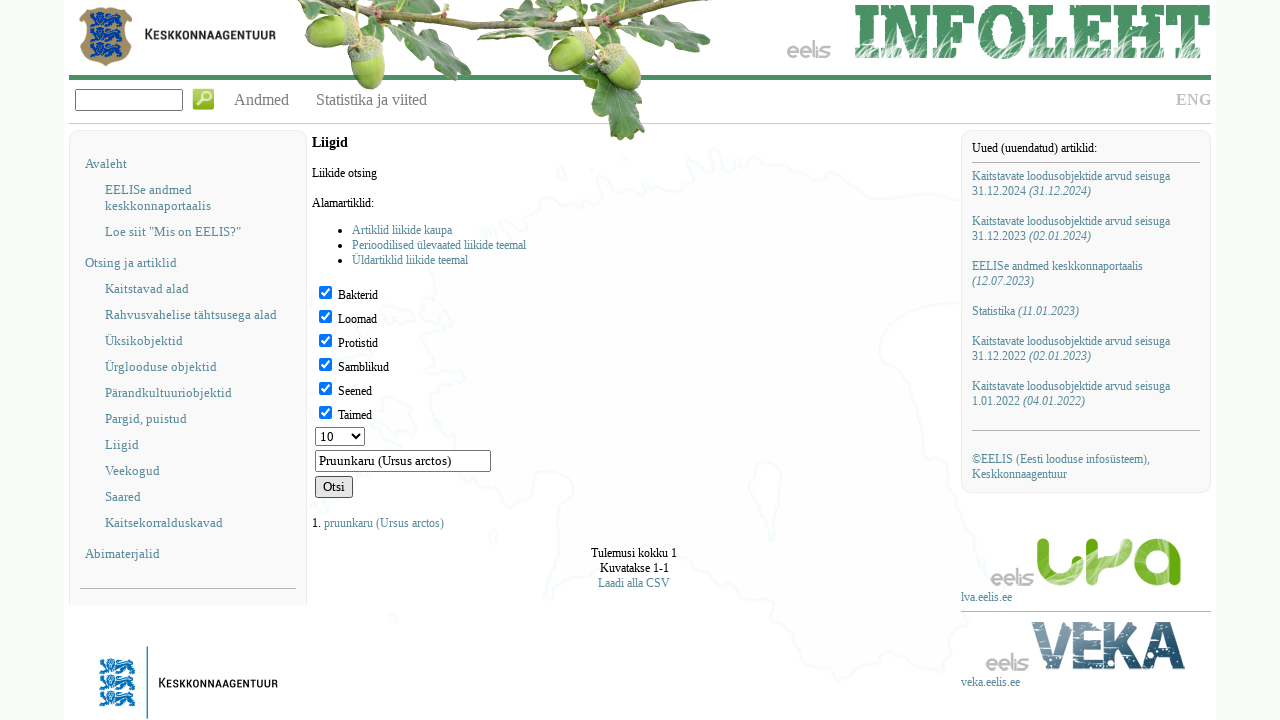